Tests clicking a button with a specific class attribute multiple times and handling alert popups that appear after each click

Starting URL: http://uitestingplayground.com/classattr

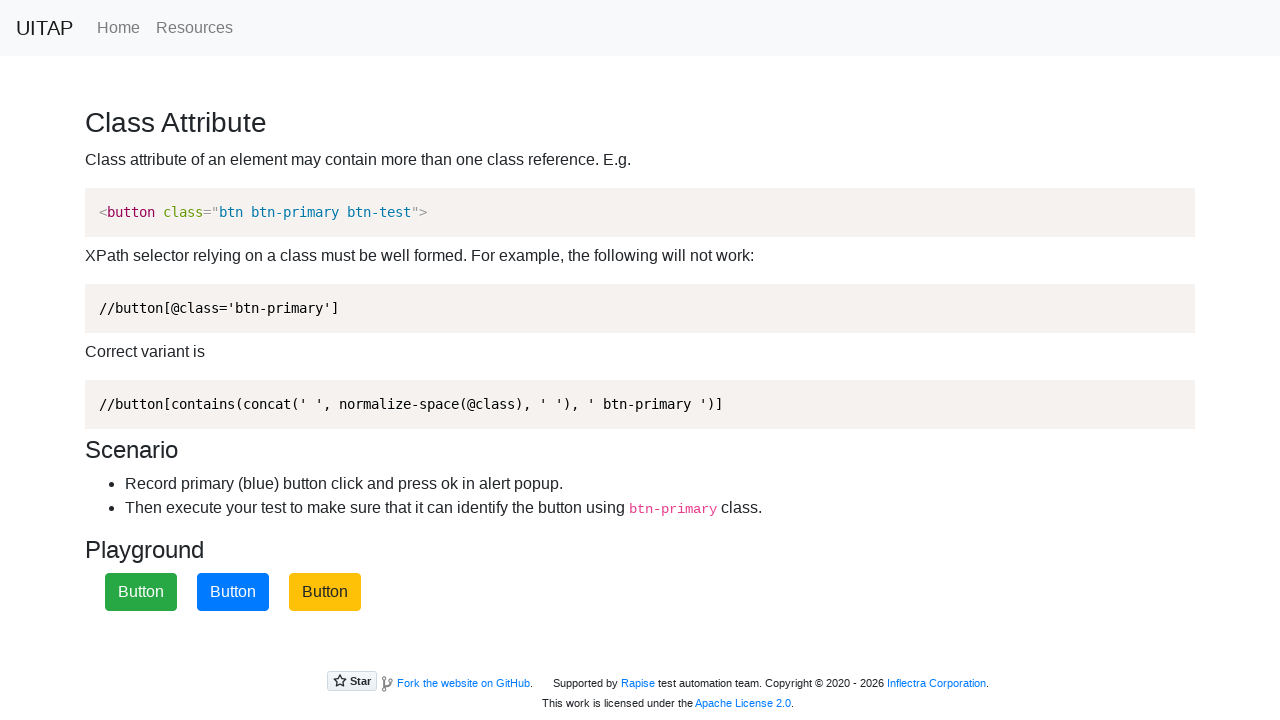

Located blue button with btn-primary class
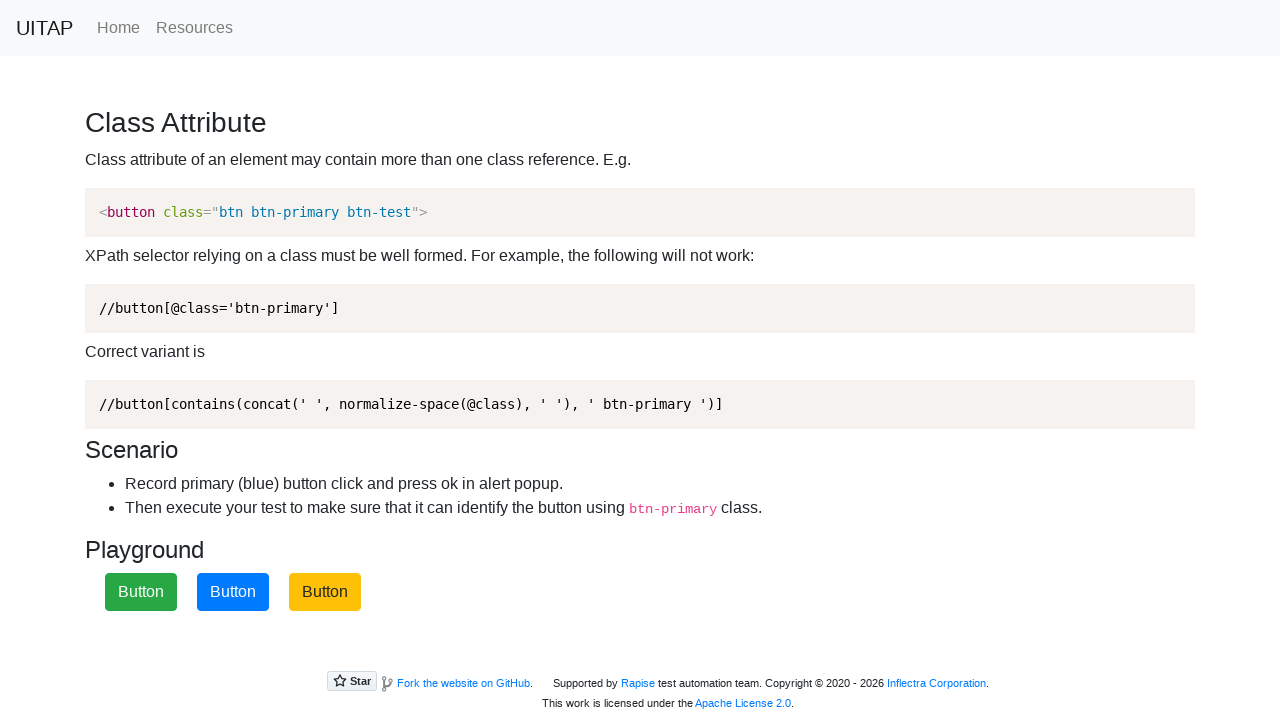

Set up alert dialog handler
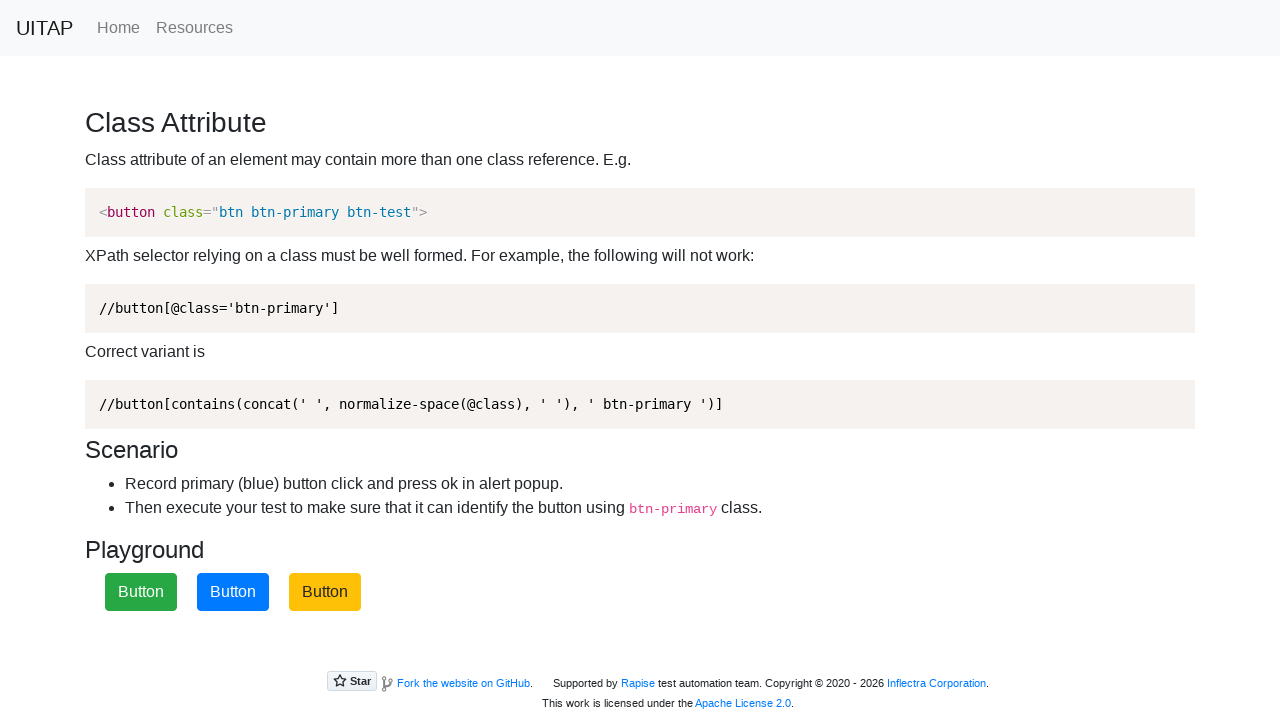

Clicked blue button (iteration 1 of 3) at (233, 592) on xpath=//button[contains(concat(' ', normalize-space(@class), ' '), ' btn-primary
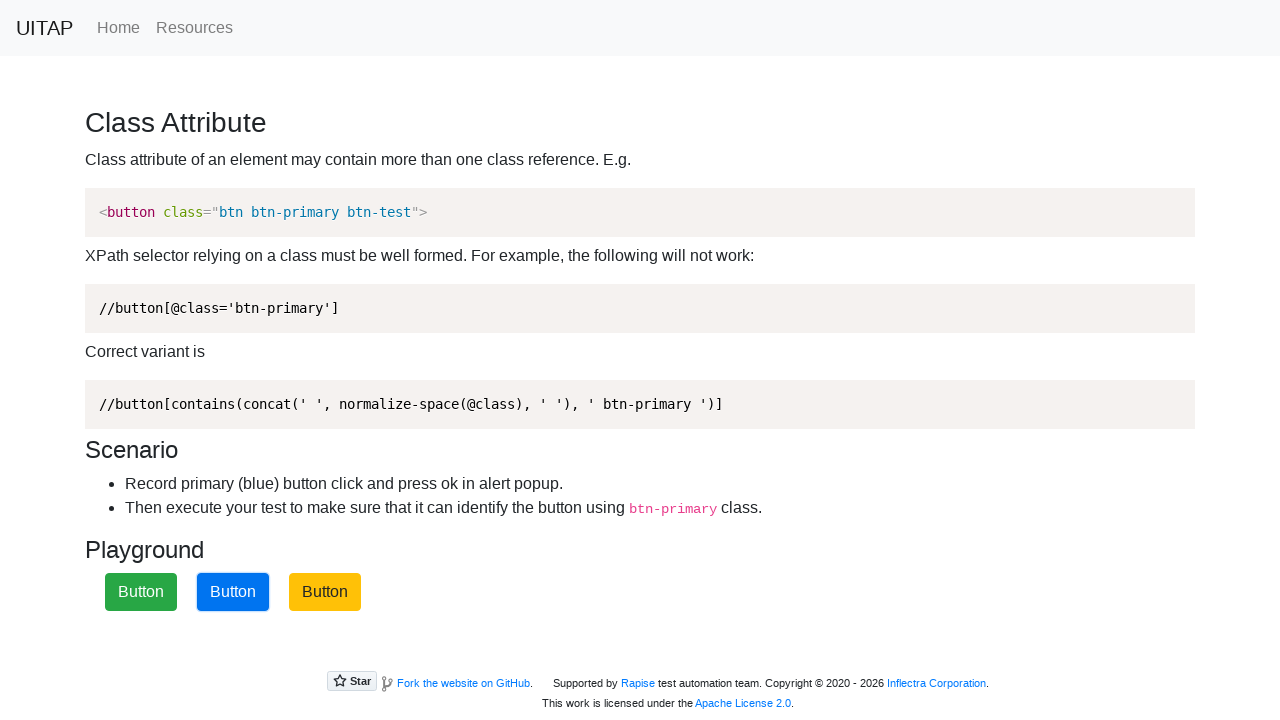

Waited for alert to be processed
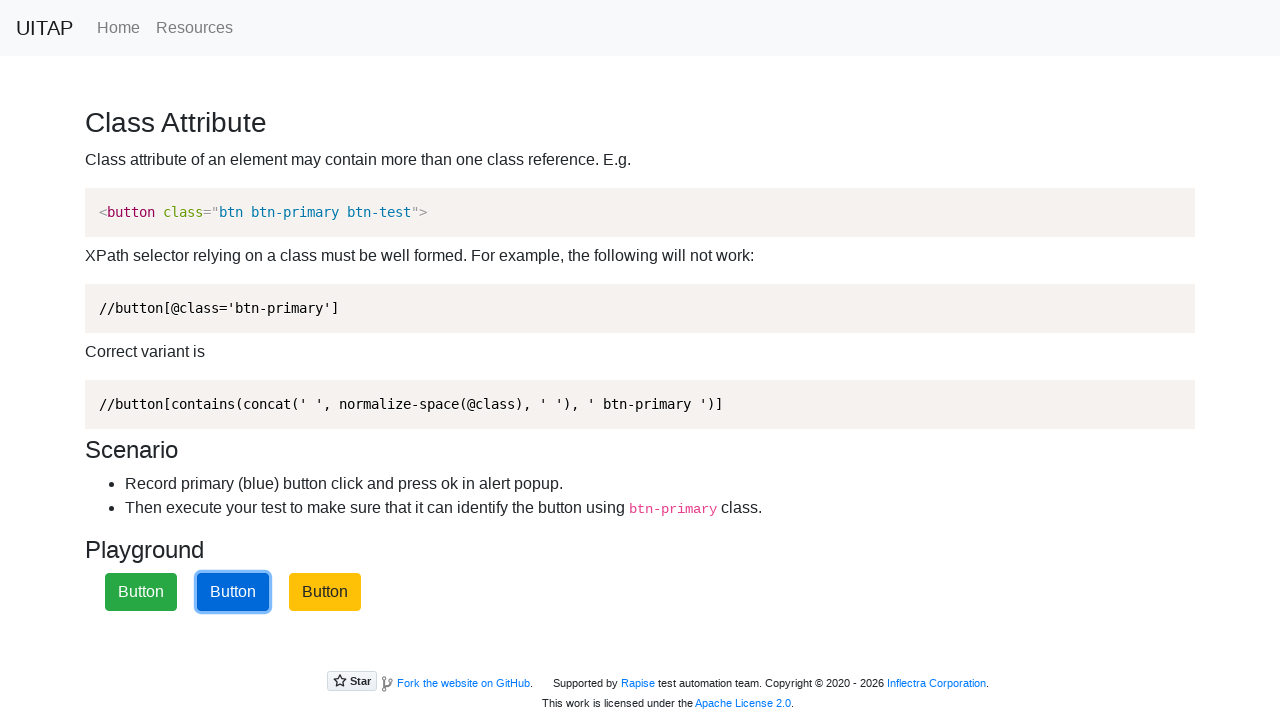

Set up alert dialog handler
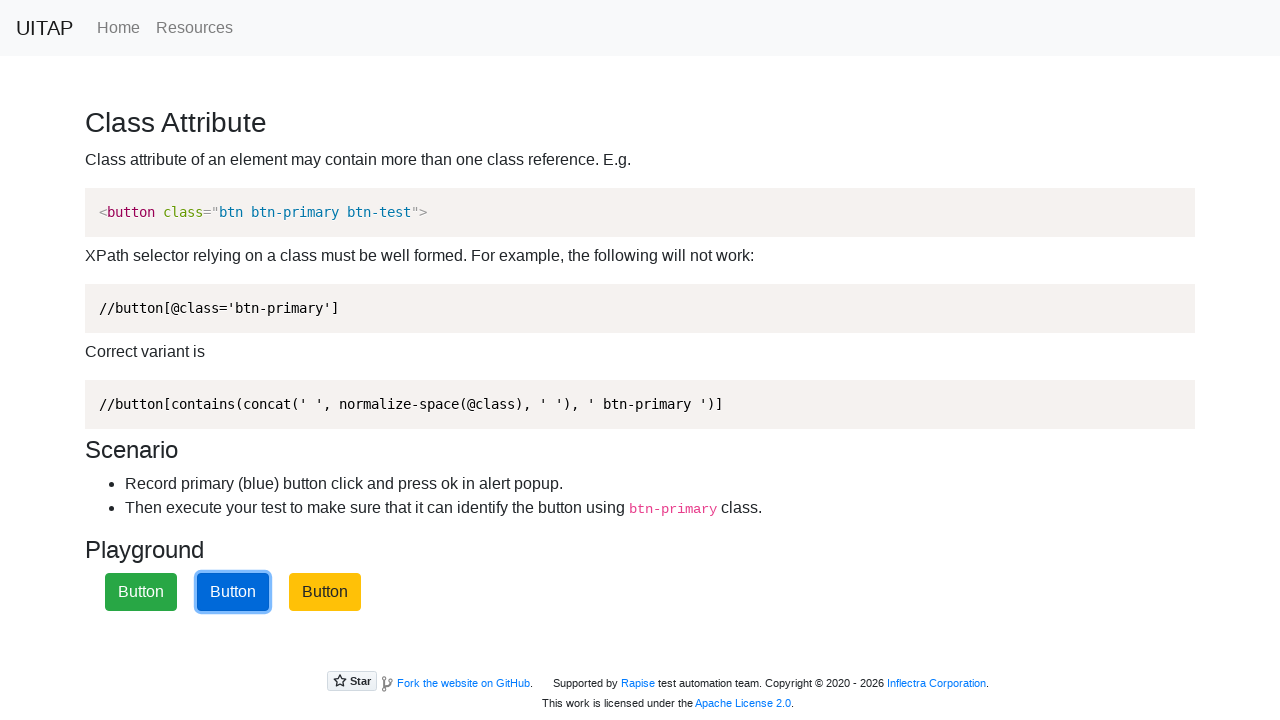

Clicked blue button (iteration 2 of 3) at (233, 592) on xpath=//button[contains(concat(' ', normalize-space(@class), ' '), ' btn-primary
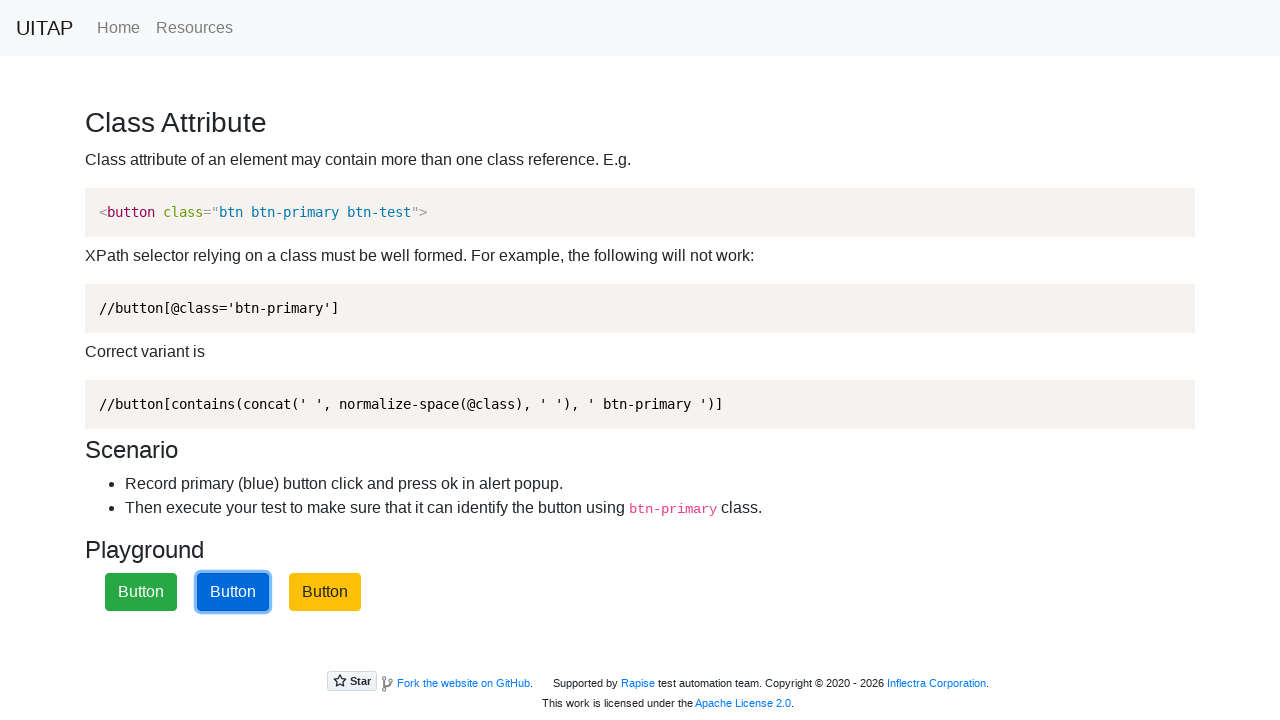

Waited for alert to be processed
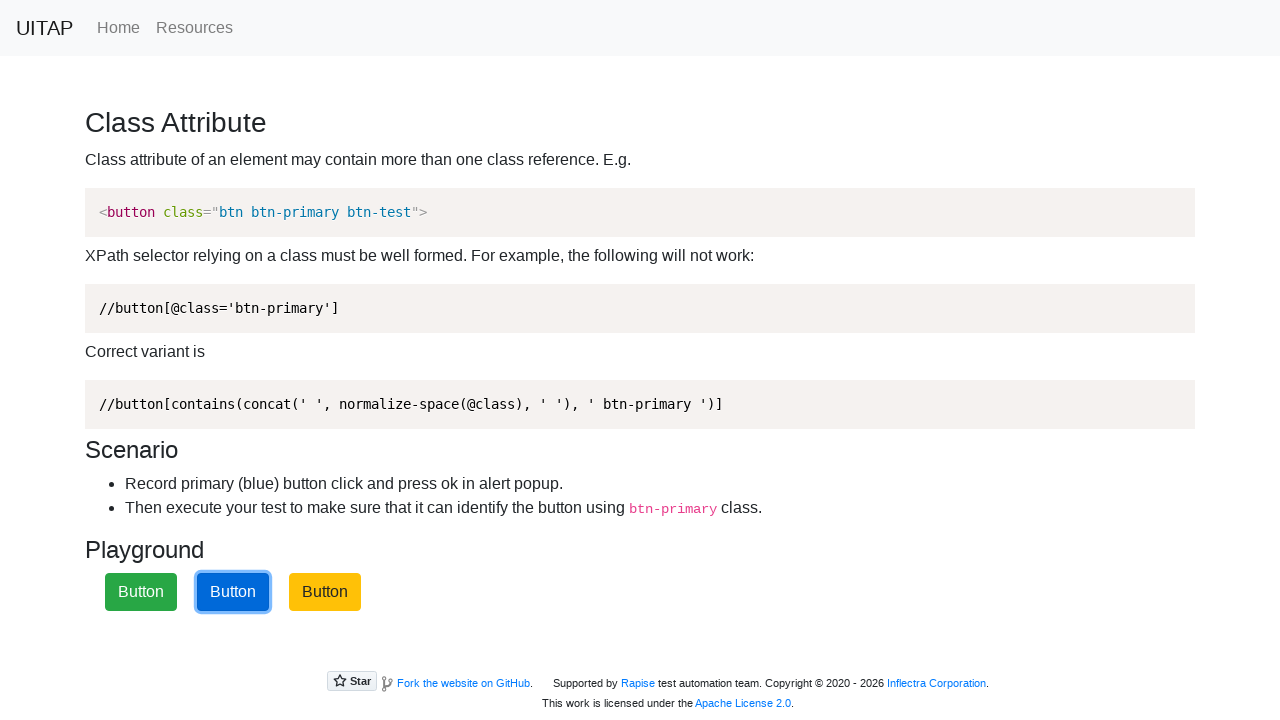

Set up alert dialog handler
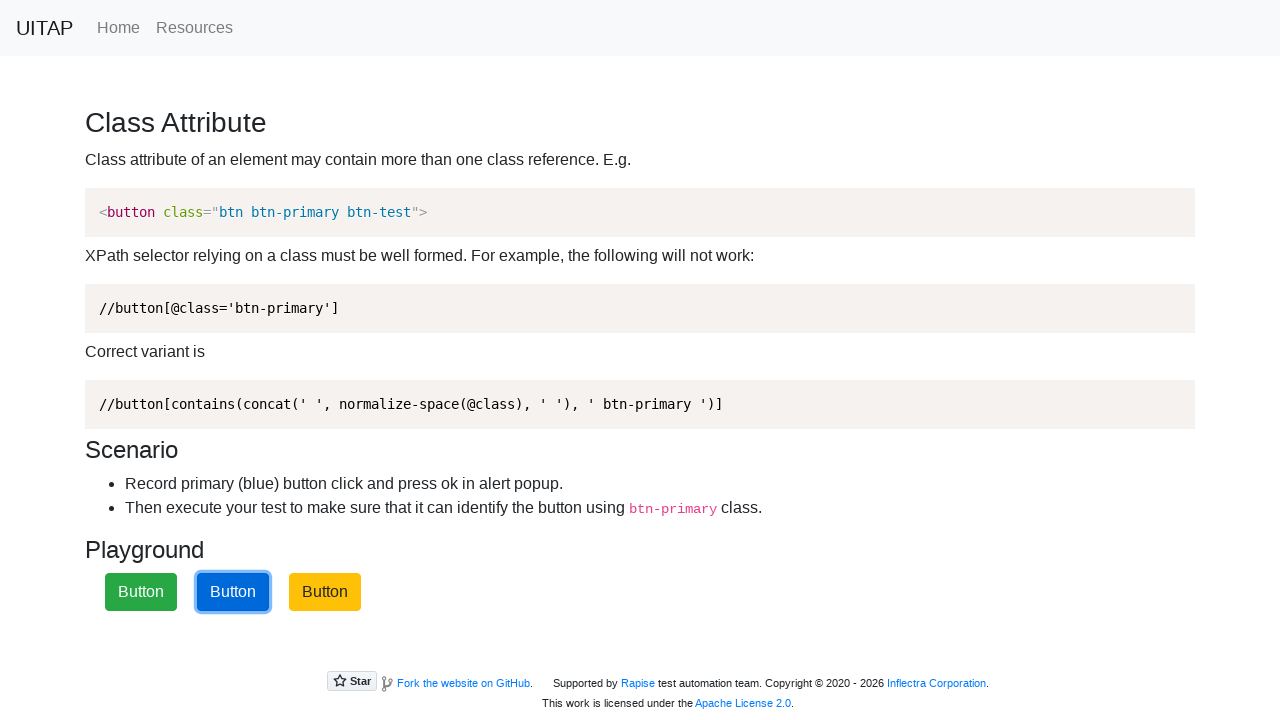

Clicked blue button (iteration 3 of 3) at (233, 592) on xpath=//button[contains(concat(' ', normalize-space(@class), ' '), ' btn-primary
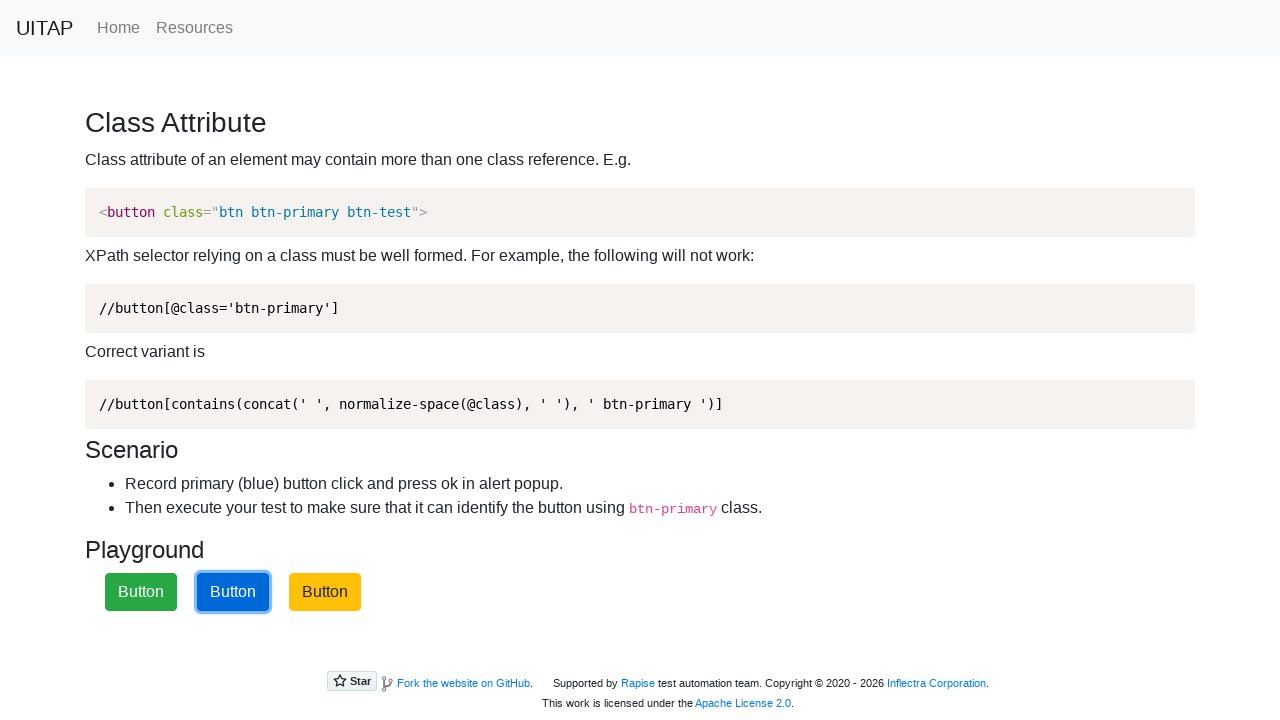

Waited for alert to be processed
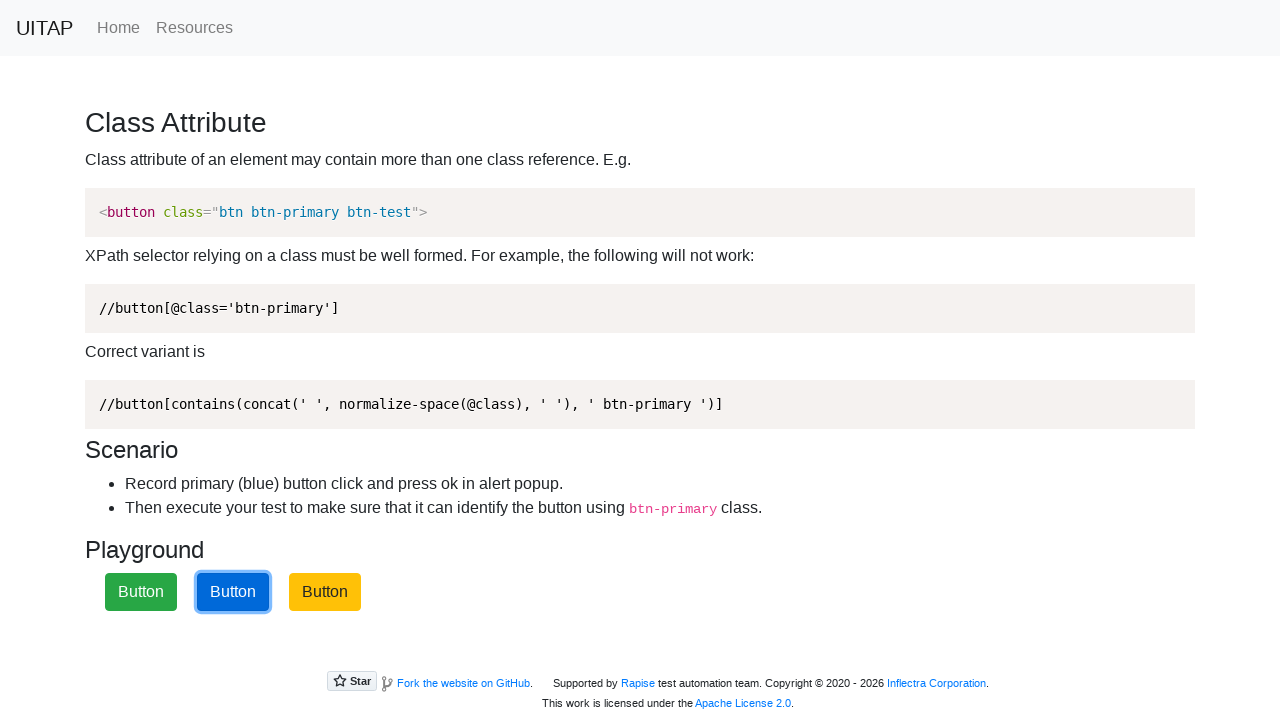

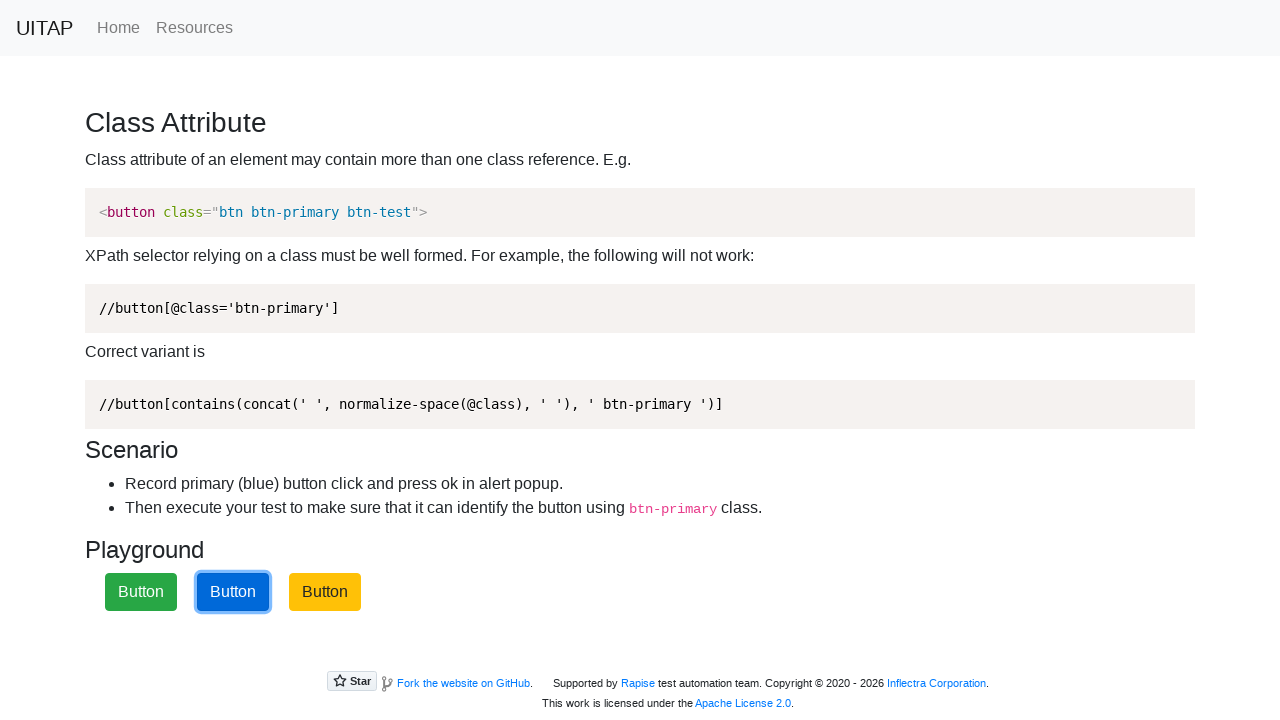